Tests that new todo items are appended to the bottom of the list by creating 3 items and verifying the count

Starting URL: https://demo.playwright.dev/todomvc

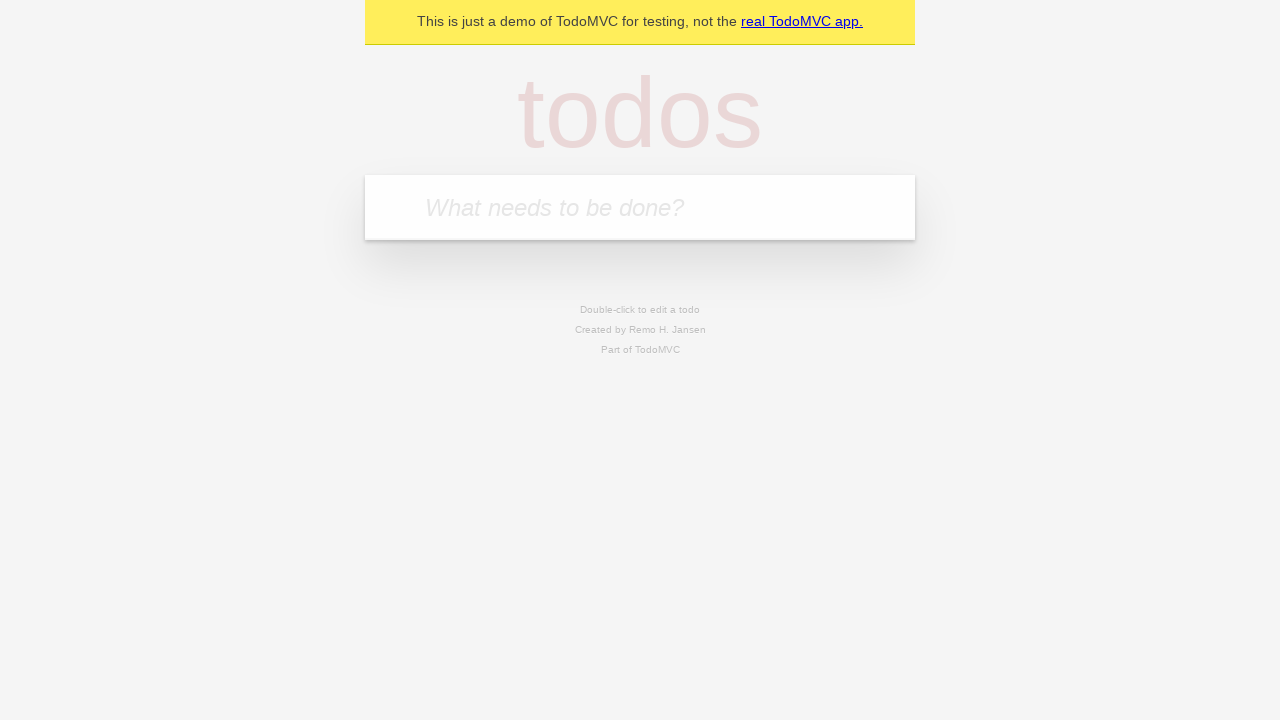

Filled todo input with 'buy some cheese' on internal:attr=[placeholder="What needs to be done?"i]
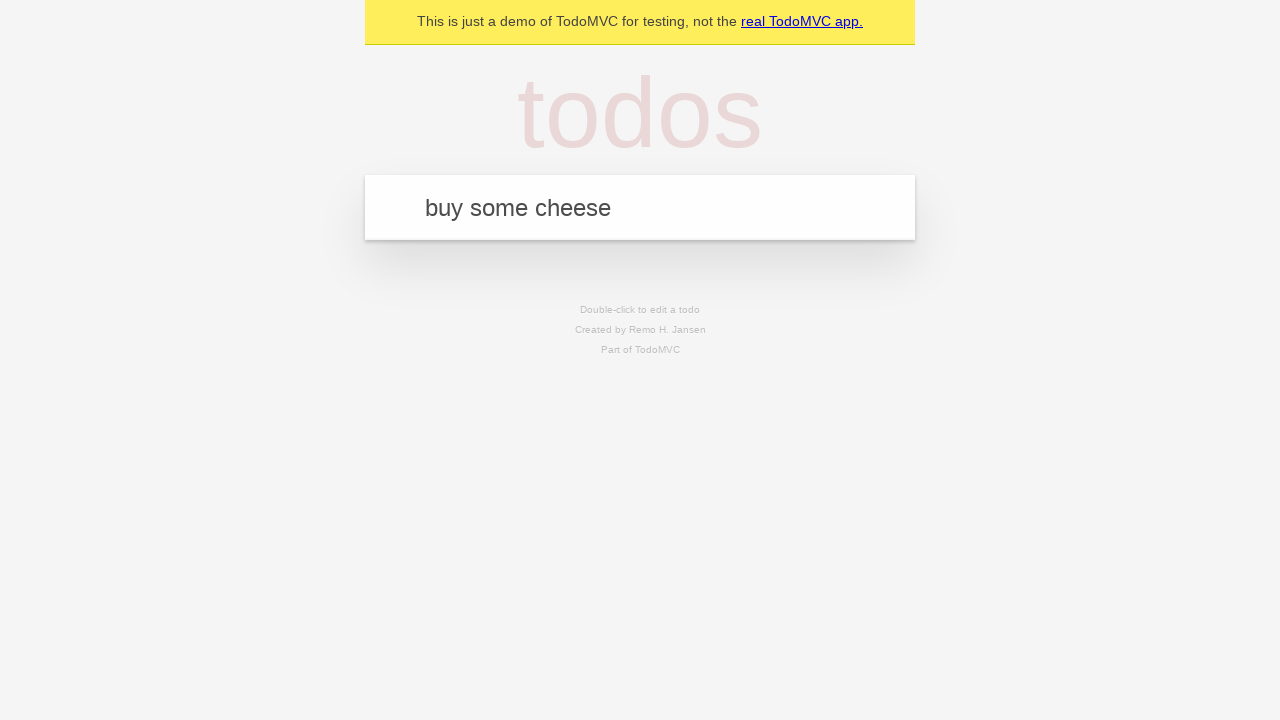

Pressed Enter to add first todo item on internal:attr=[placeholder="What needs to be done?"i]
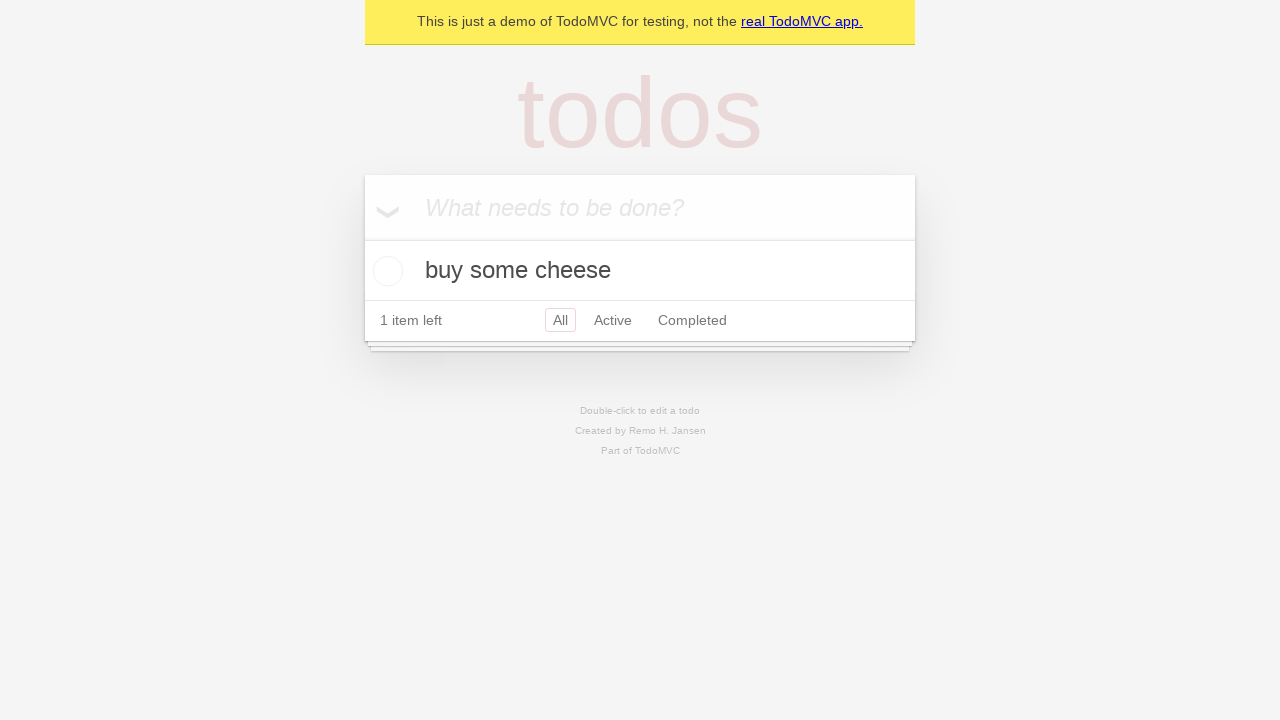

Filled todo input with 'feed the cat' on internal:attr=[placeholder="What needs to be done?"i]
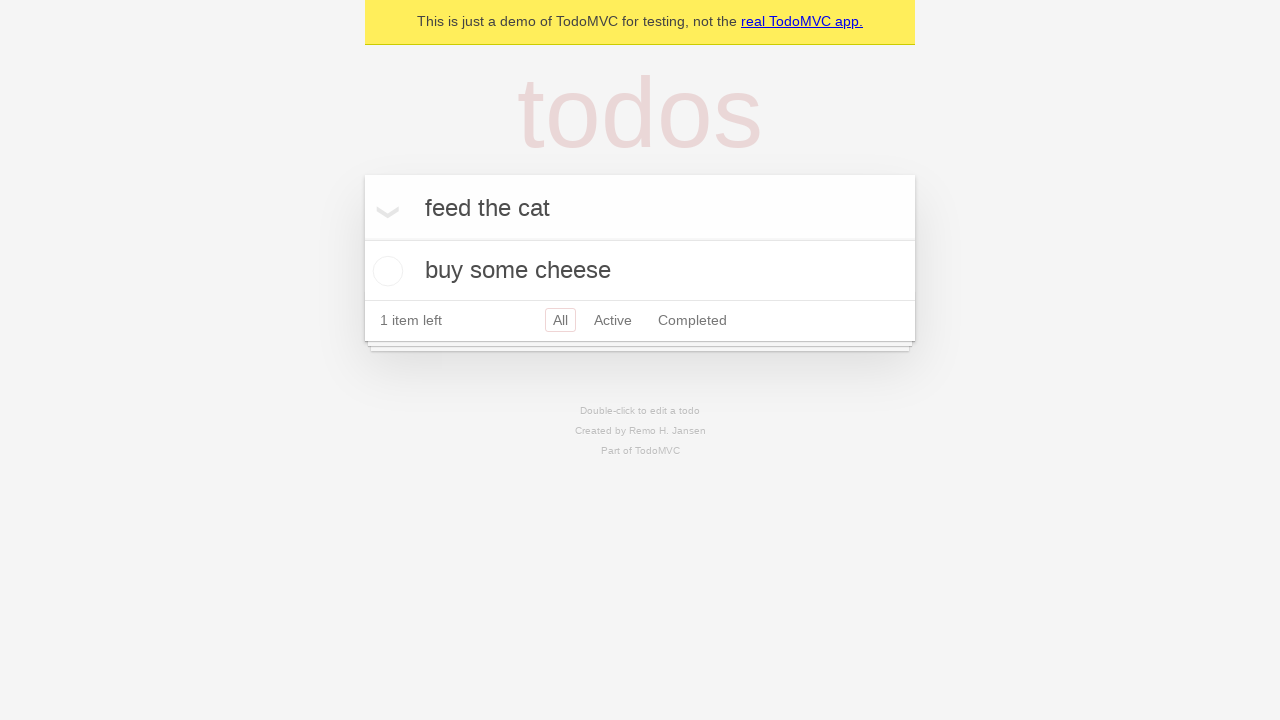

Pressed Enter to add second todo item on internal:attr=[placeholder="What needs to be done?"i]
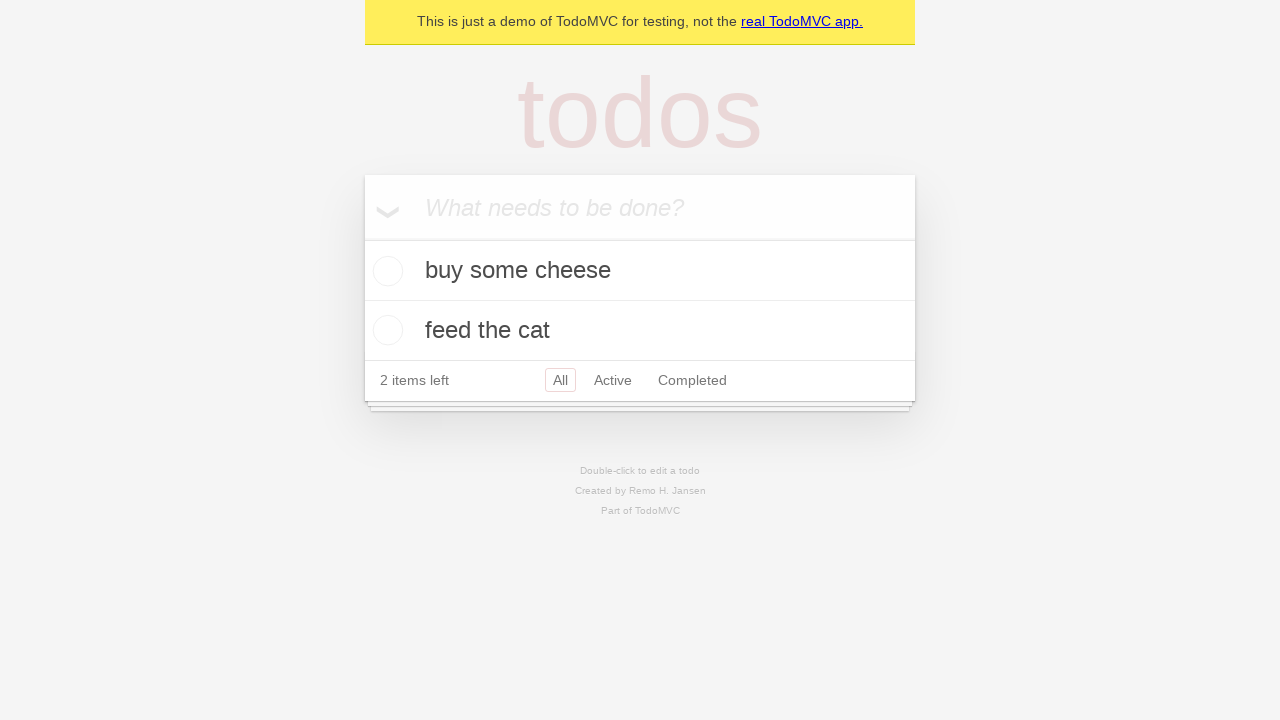

Filled todo input with 'book a doctors appointment' on internal:attr=[placeholder="What needs to be done?"i]
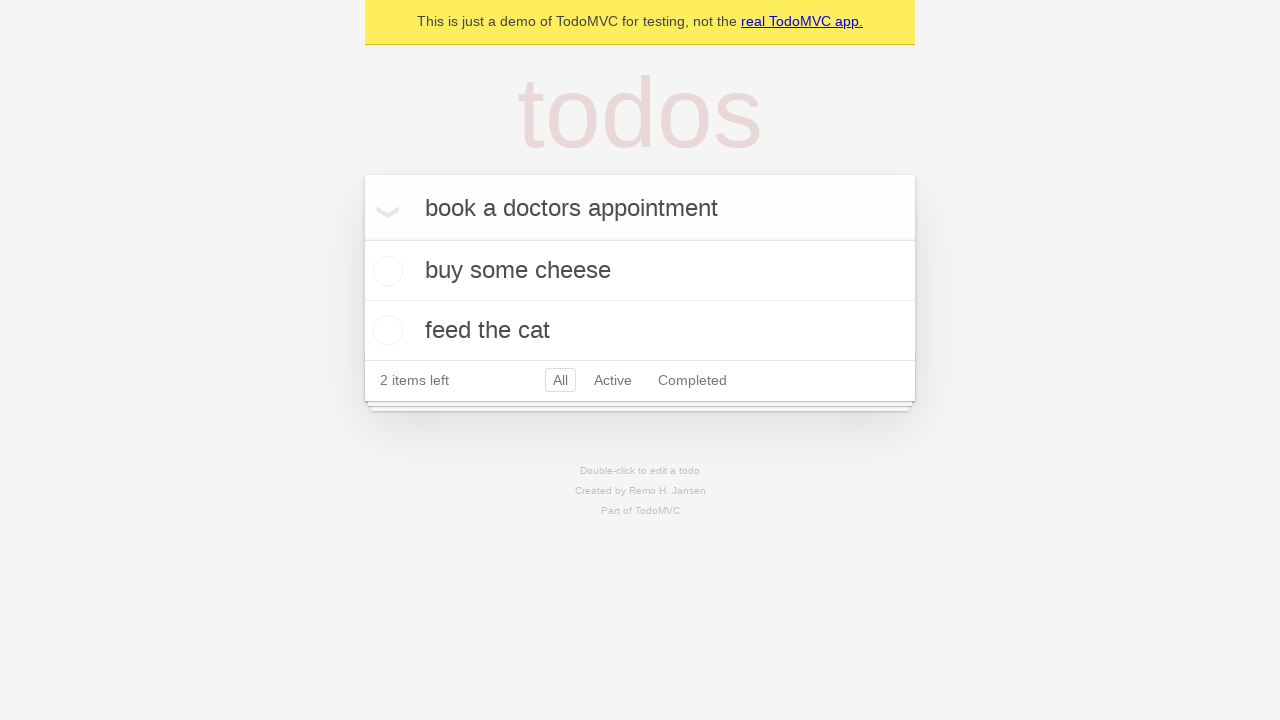

Pressed Enter to add third todo item on internal:attr=[placeholder="What needs to be done?"i]
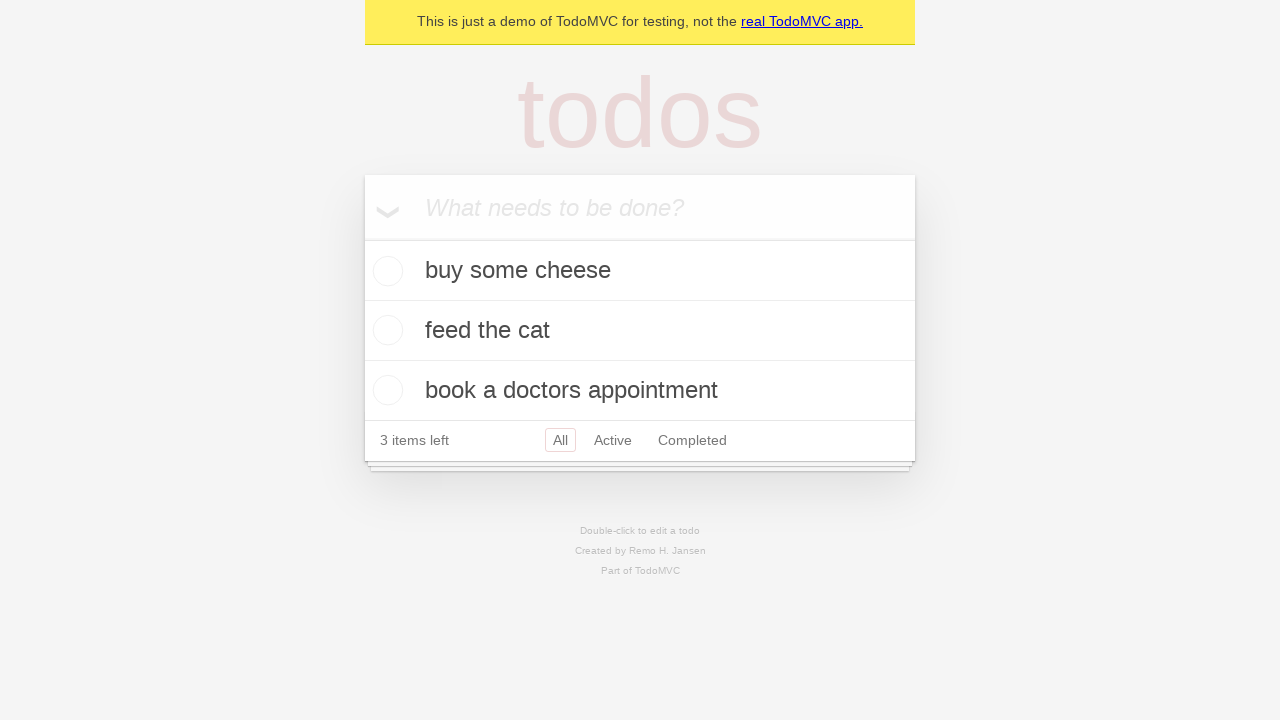

Verified that '3 items left' text is visible, confirming all todo items were appended to the list
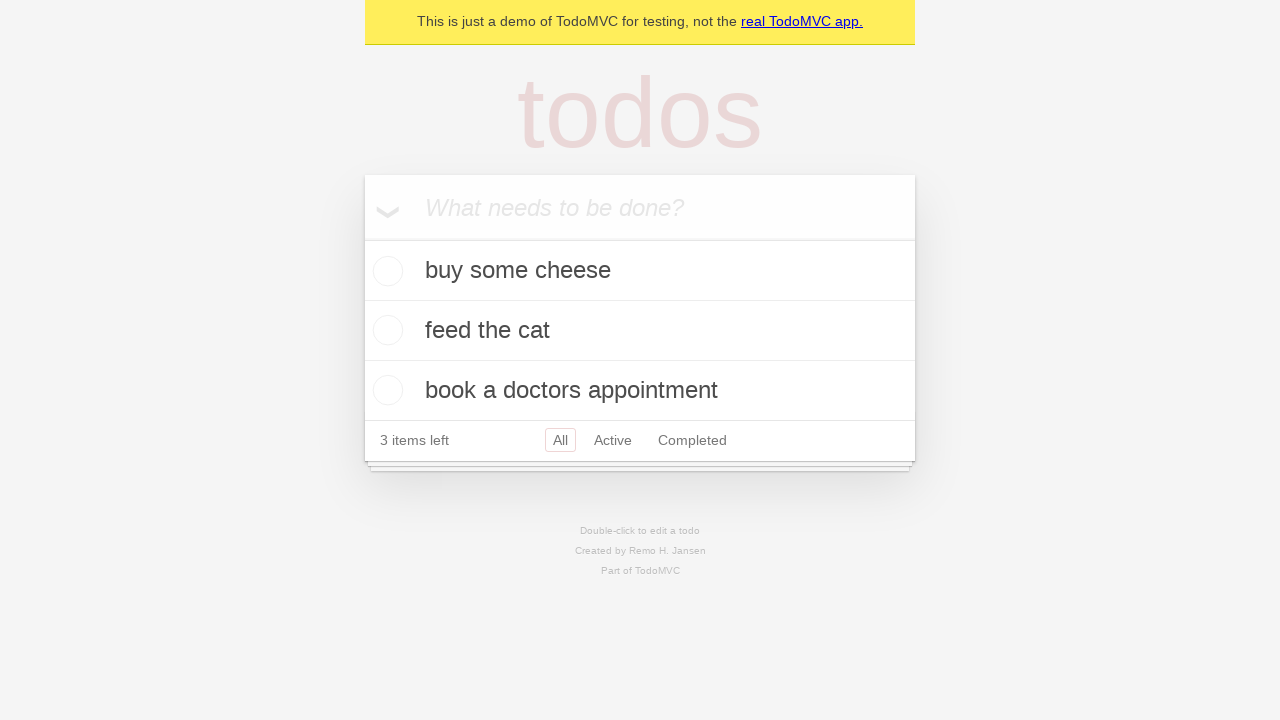

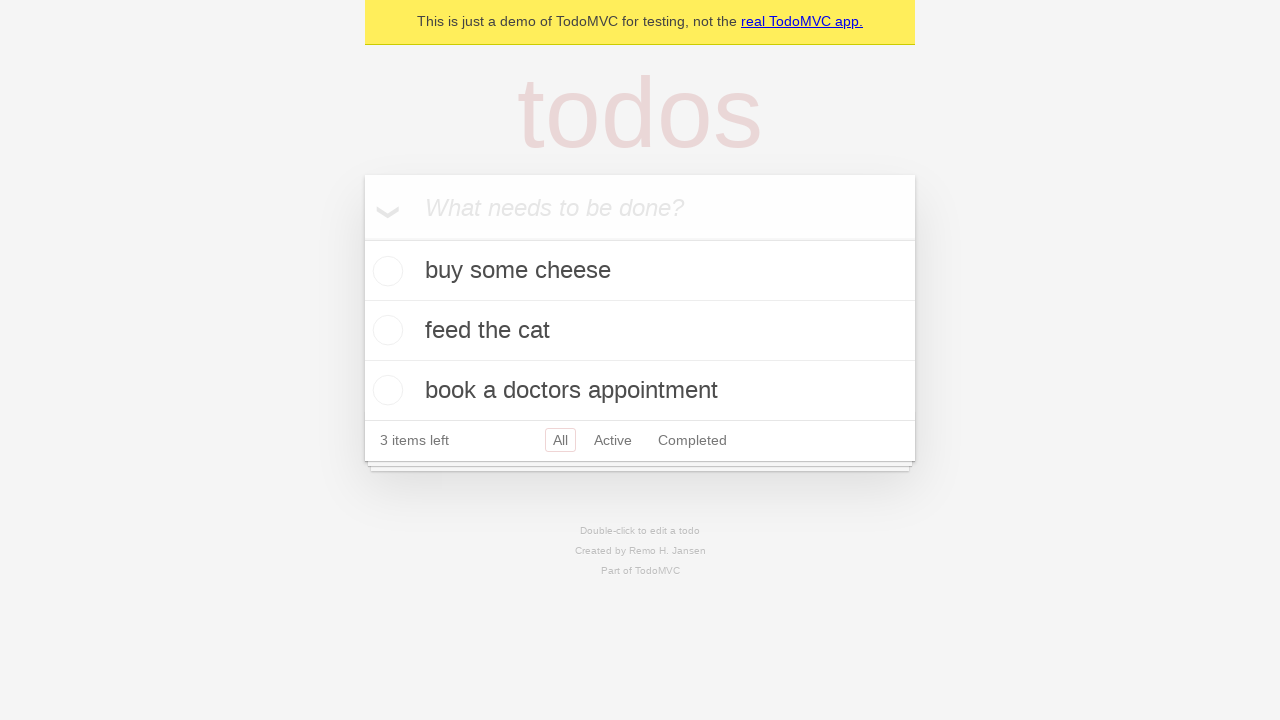